Tests iframe navigation by clicking on "Iframe with in an Iframe" tab, switching to nested iframes, and entering text in an input field within the inner iframe

Starting URL: https://demo.automationtesting.in/Frames.html

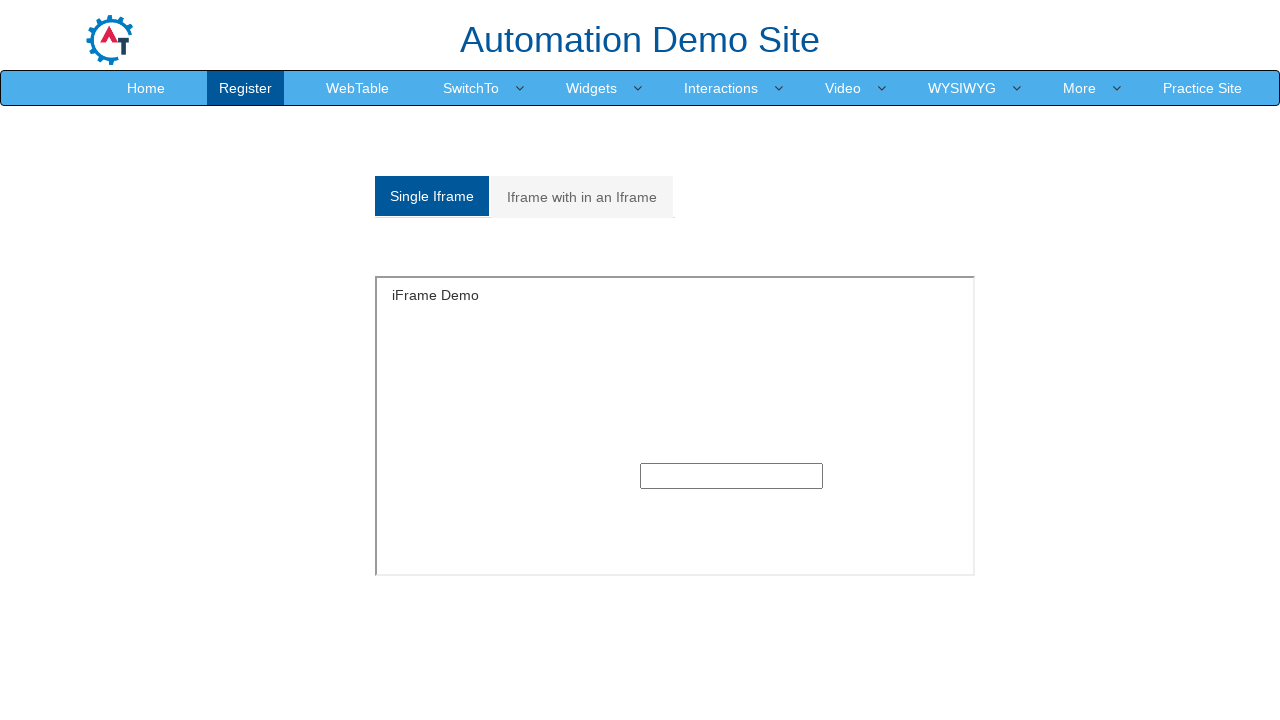

Clicked on 'Iframe with in an Iframe' tab at (582, 197) on xpath=//a[normalize-space()='Iframe with in an Iframe']
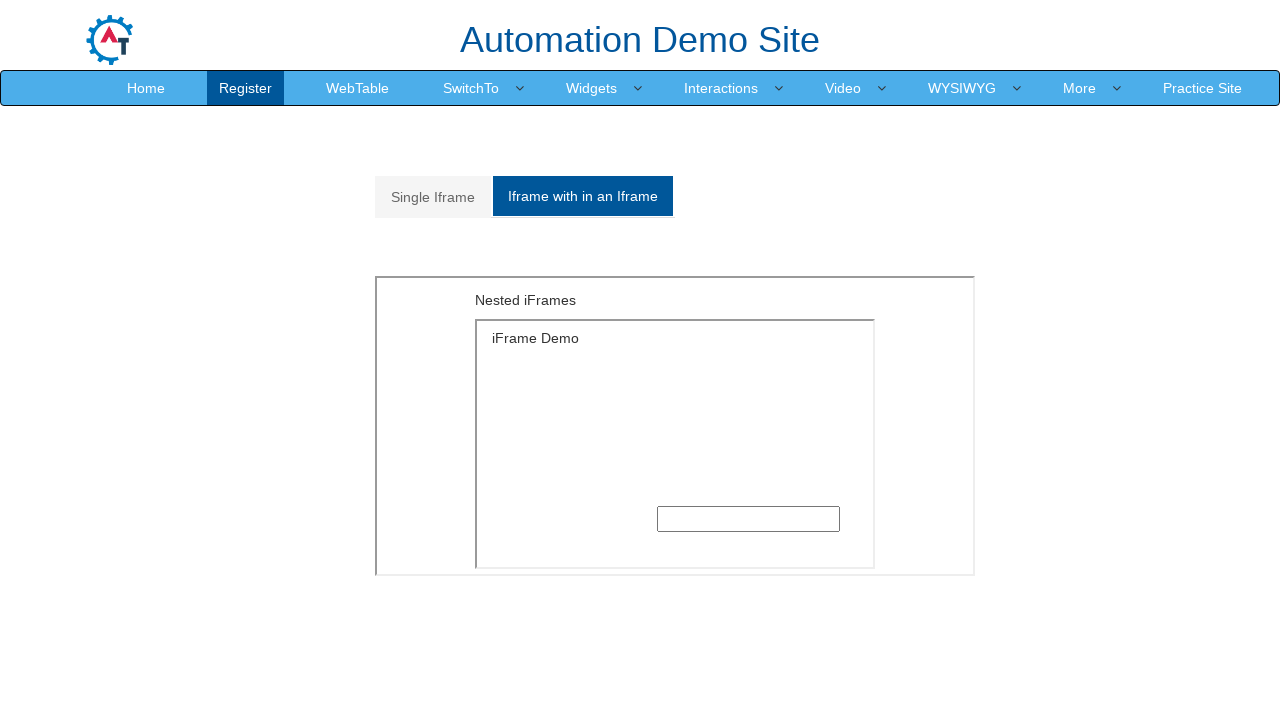

Located outer iframe with src='MultipleFrames.html'
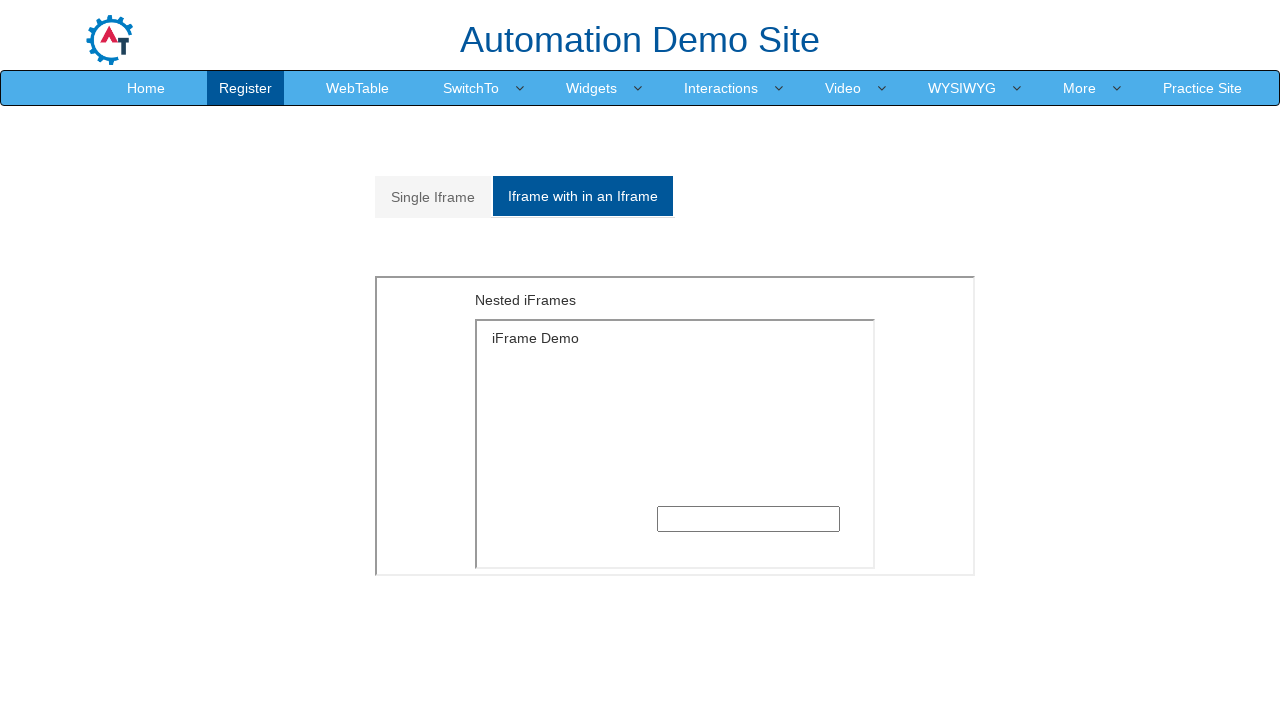

Located inner iframe within outer iframe
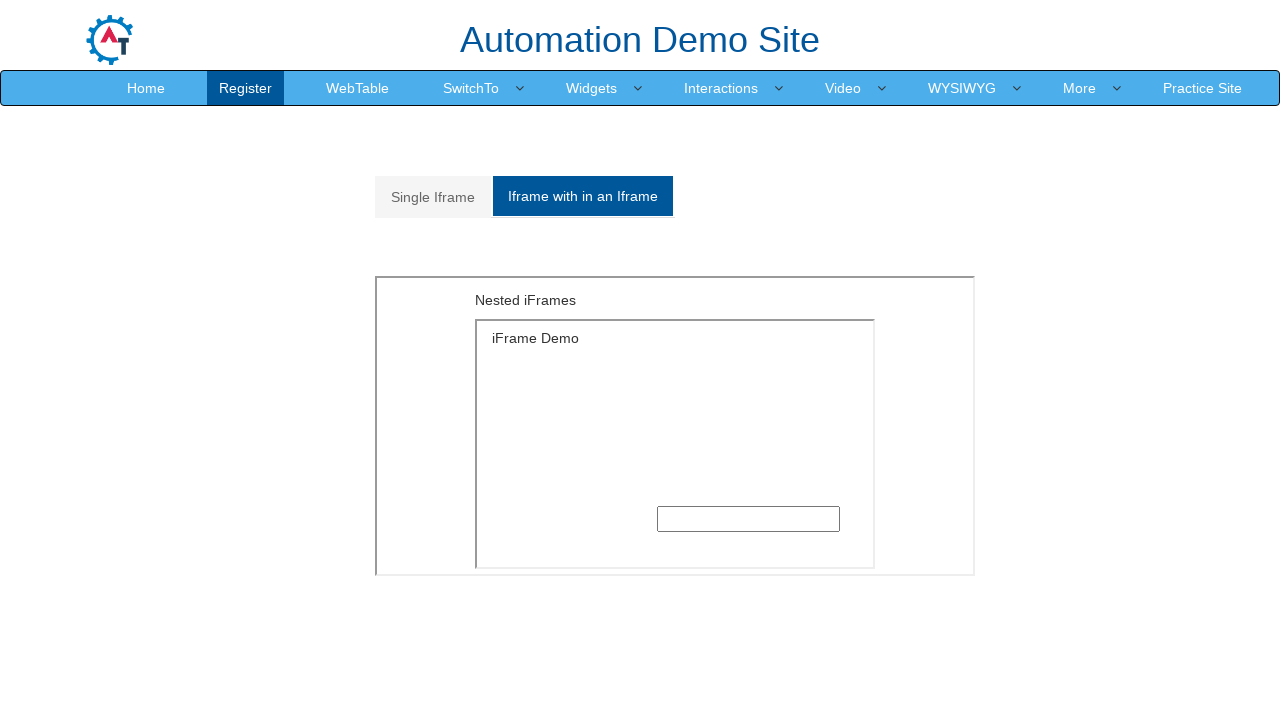

Filled text input field in inner iframe with 'gouse' on xpath=//iframe[@src='MultipleFrames.html'] >> internal:control=enter-frame >> if
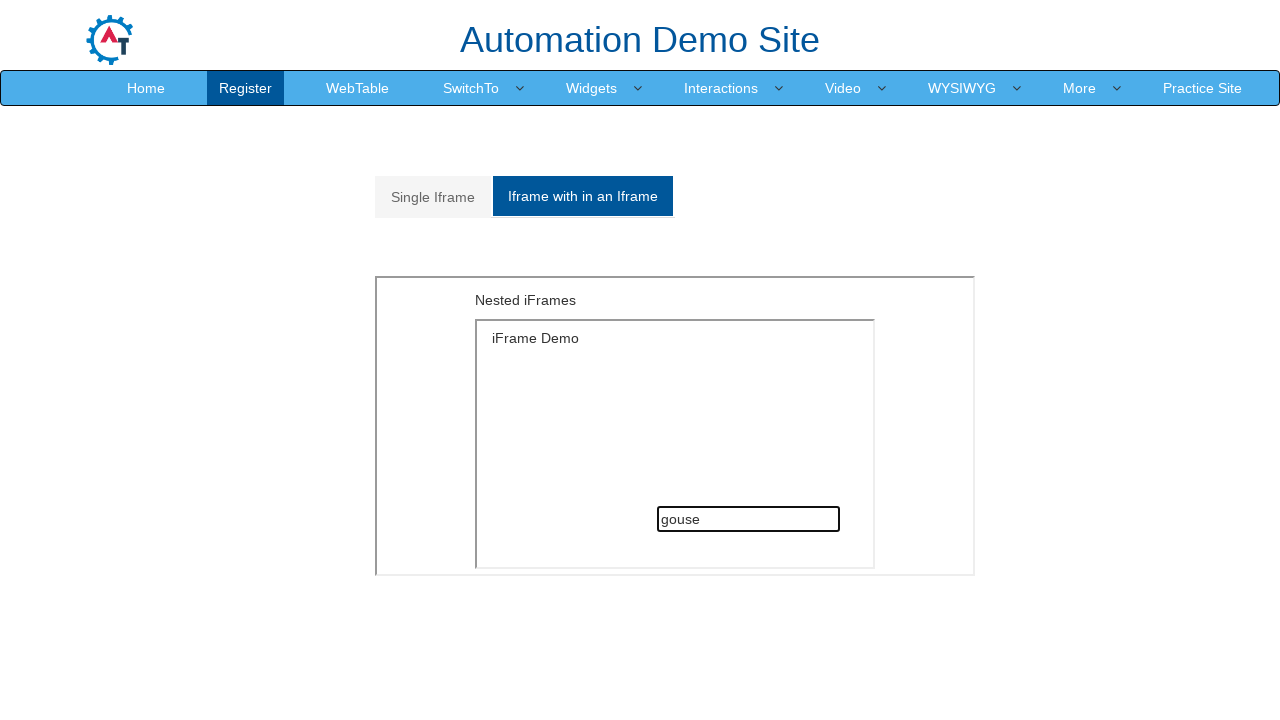

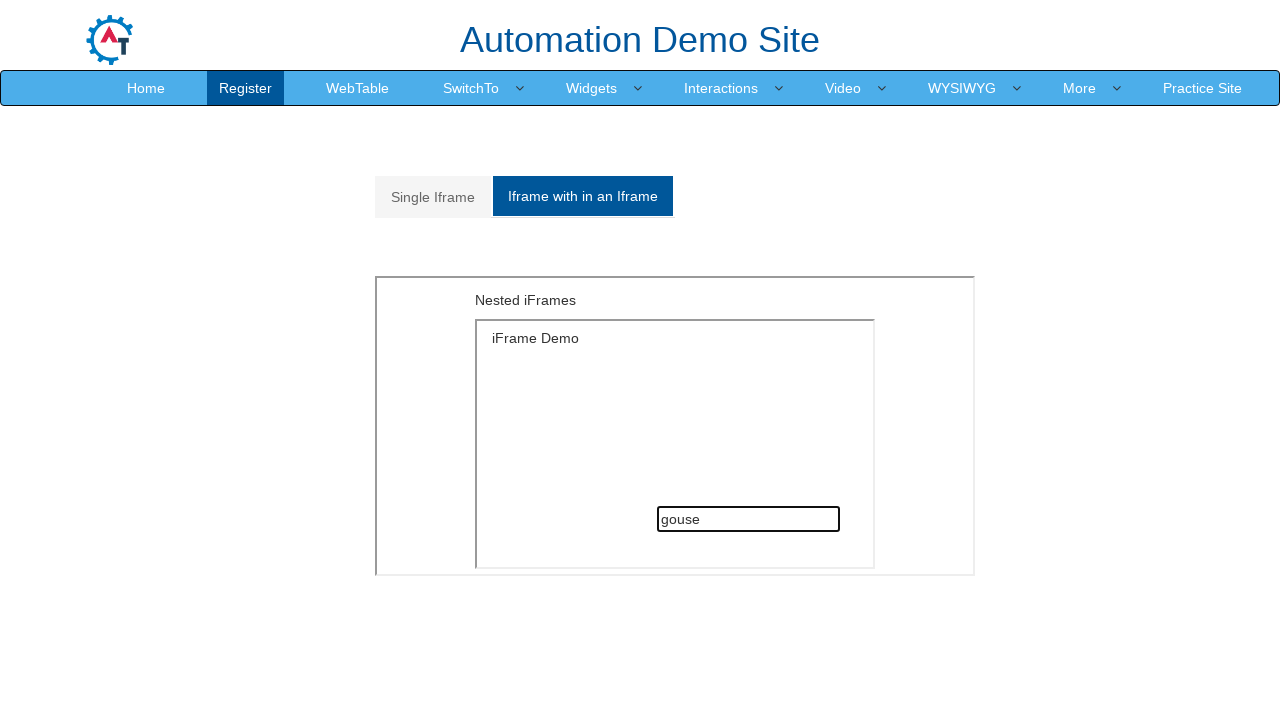